Tests train ticket search functionality on 12306.cn by entering departure city (Chongqing), destination city (Chengdu), and clicking the search button

Starting URL: https://www.12306.cn/index/

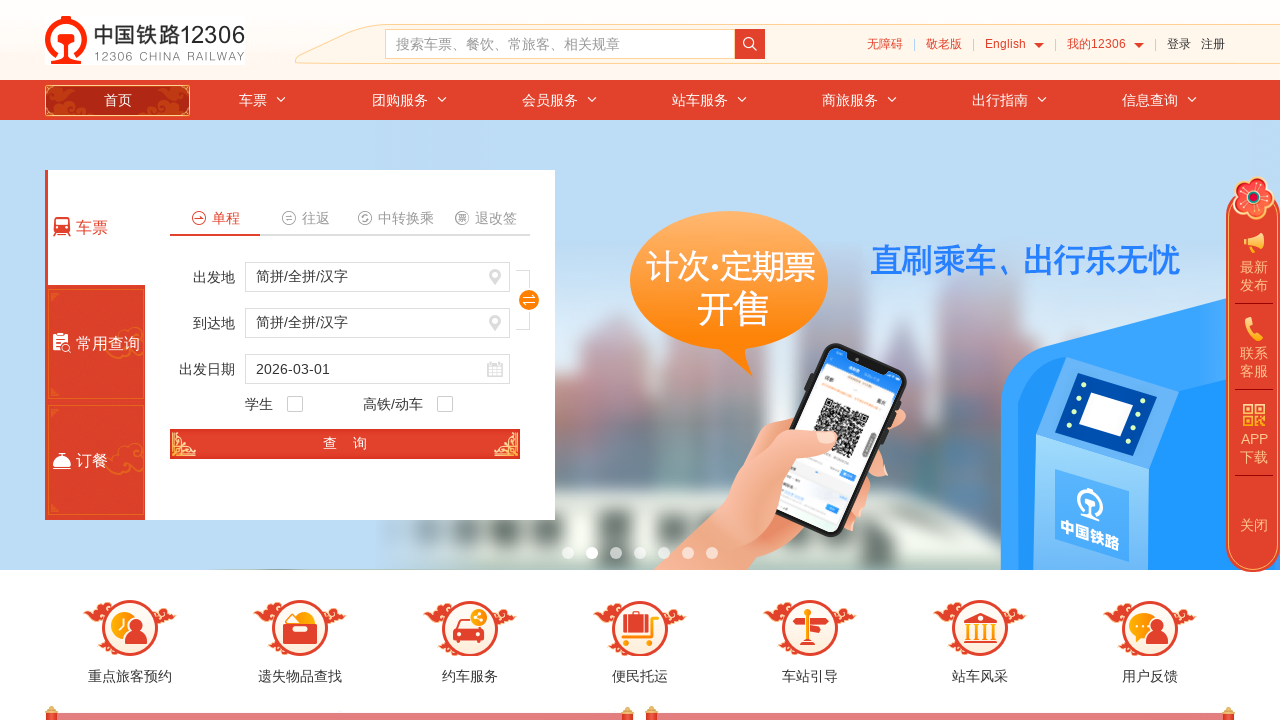

Waited for page to load
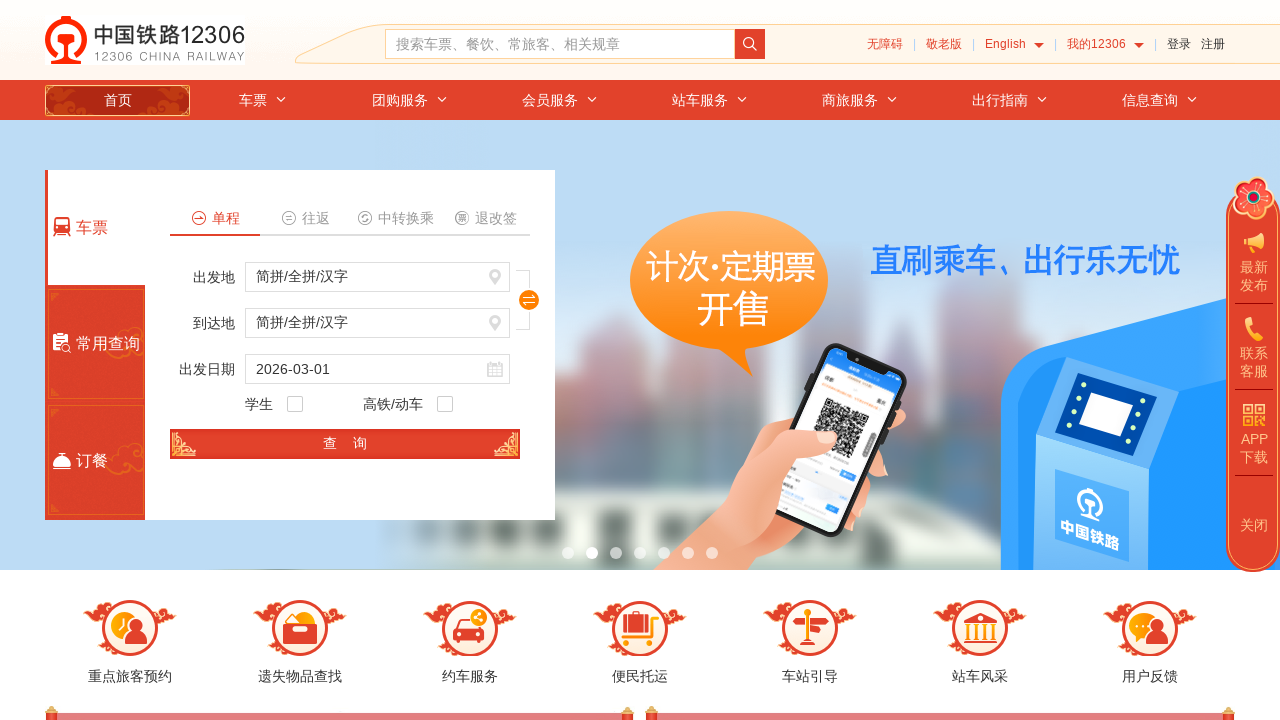

Located departure station input field
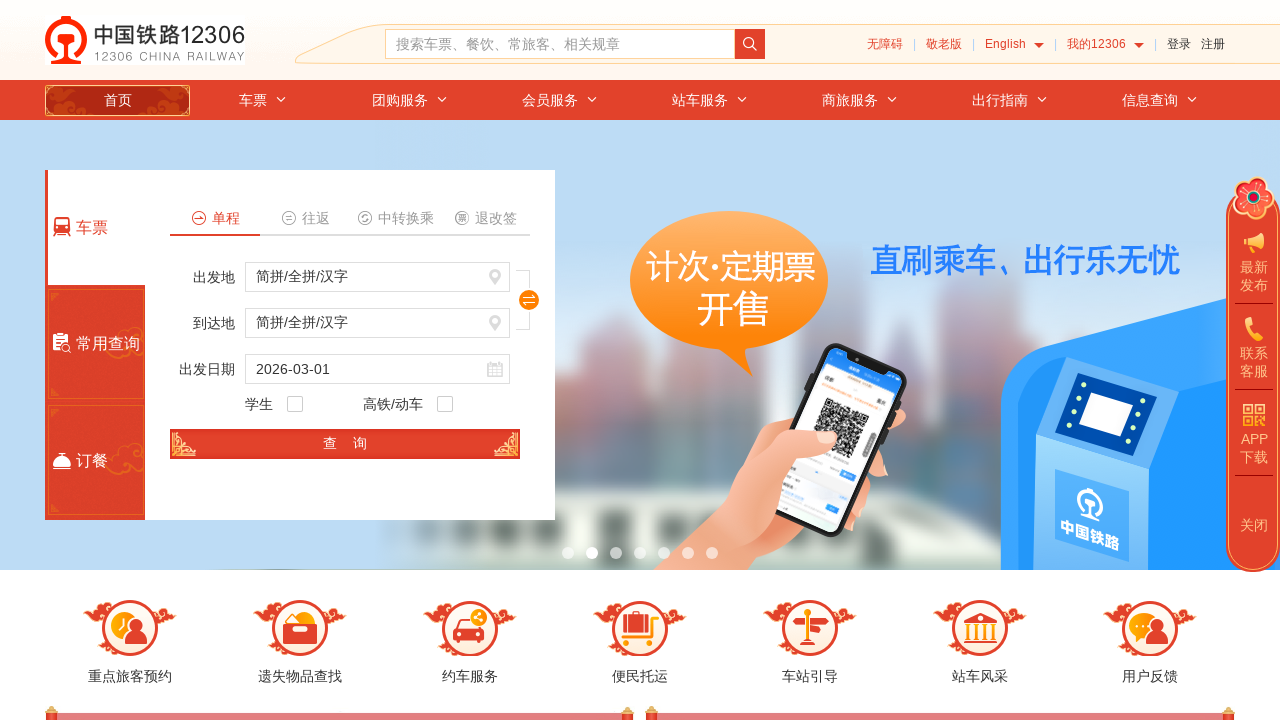

Cleared departure station input field on #fromStationText
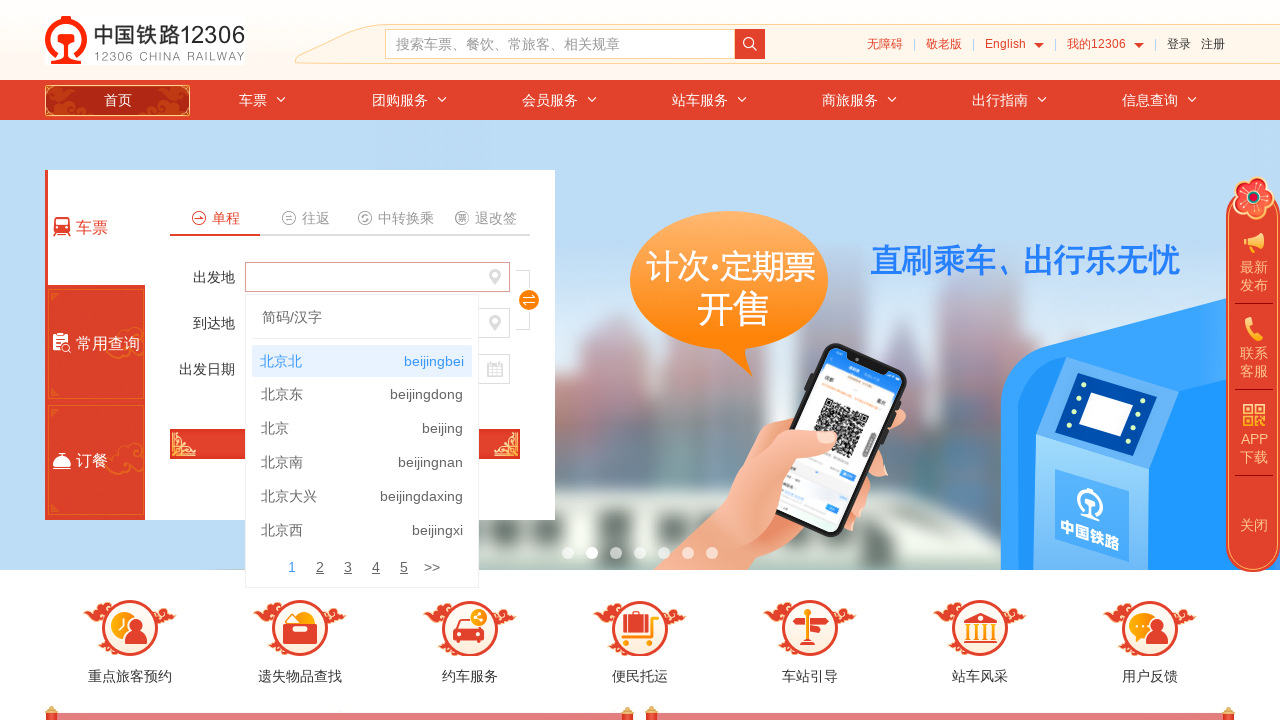

Filled departure station with Chongqing (重庆) on #fromStationText
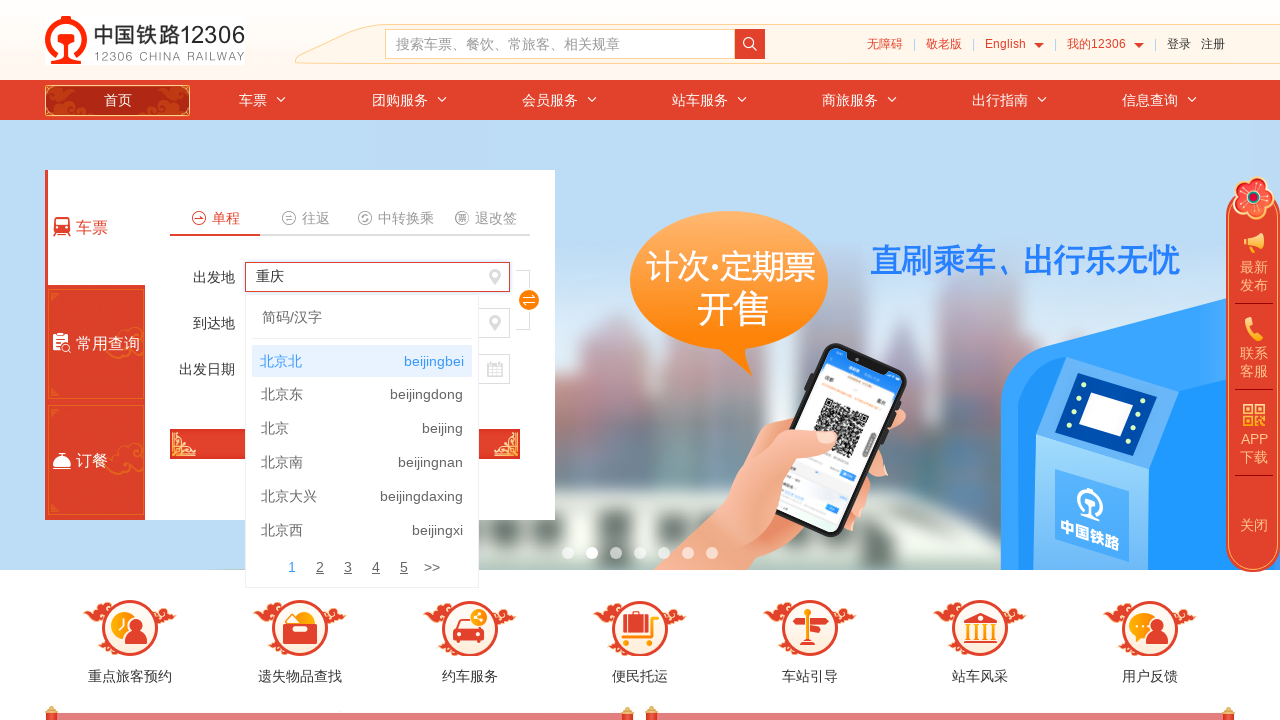

Pressed Enter to confirm departure station on #fromStationText
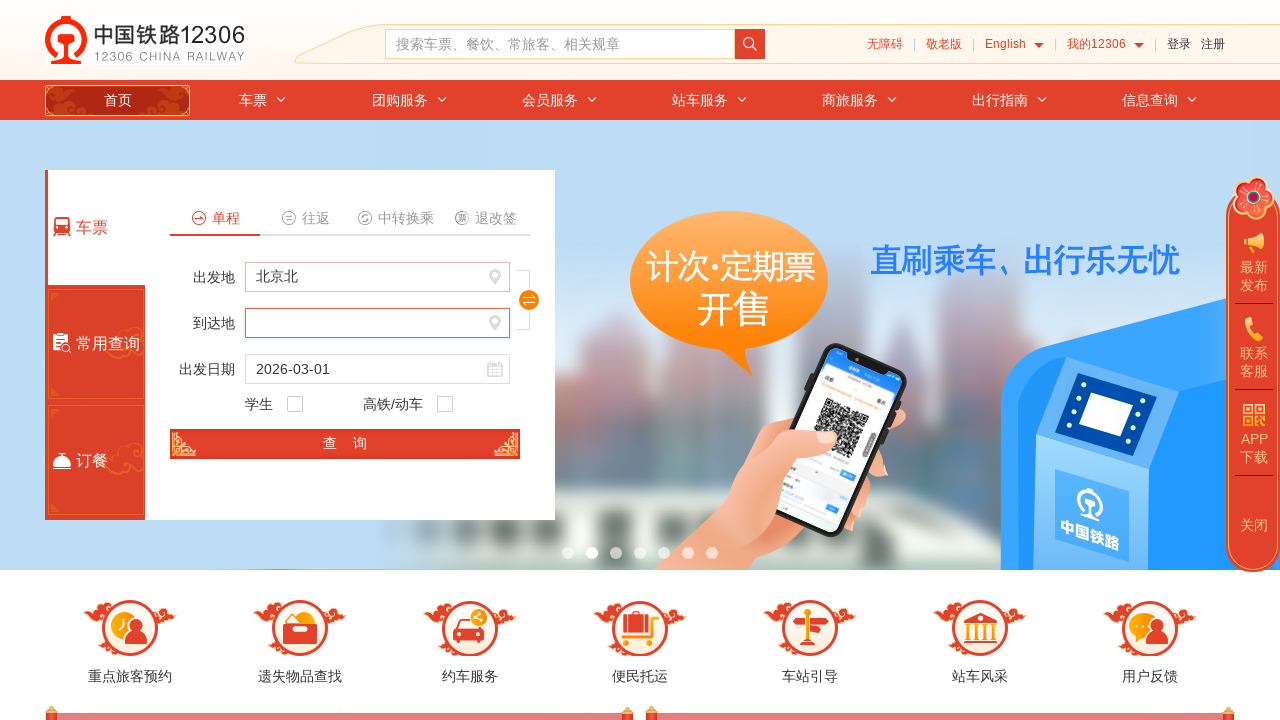

Pressed Tab to move to destination station field on #fromStationText
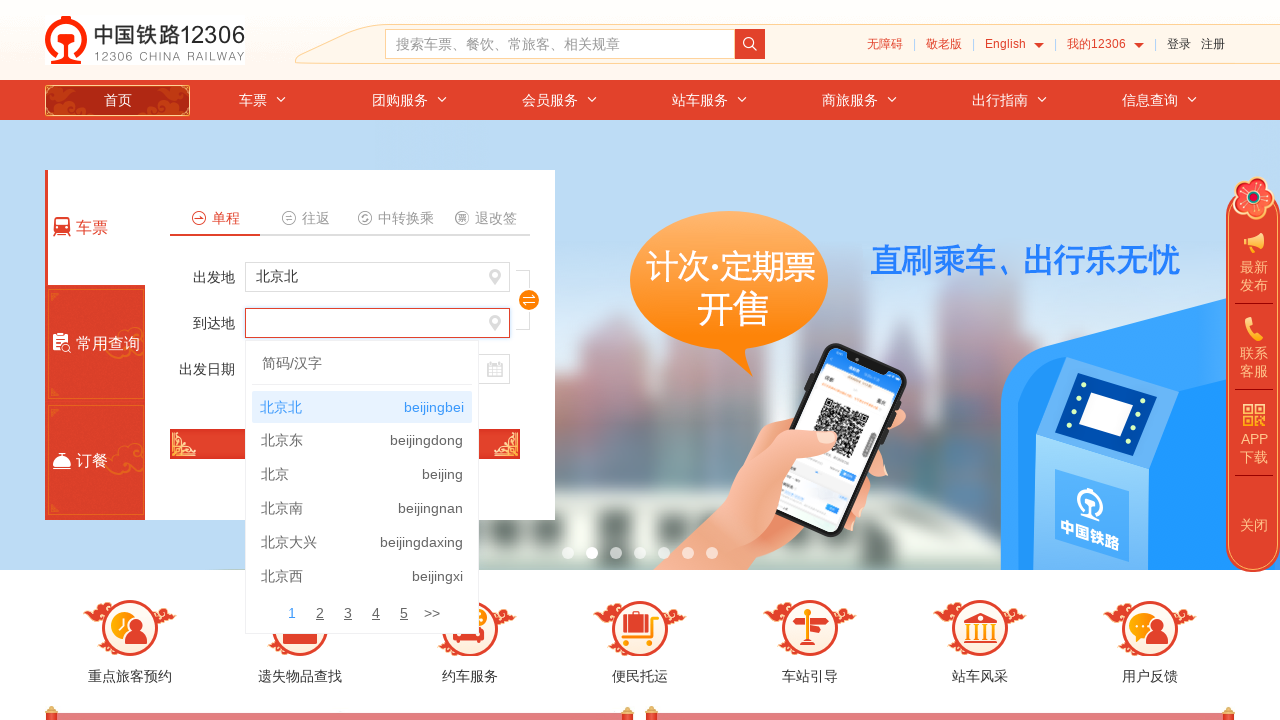

Located destination station input field
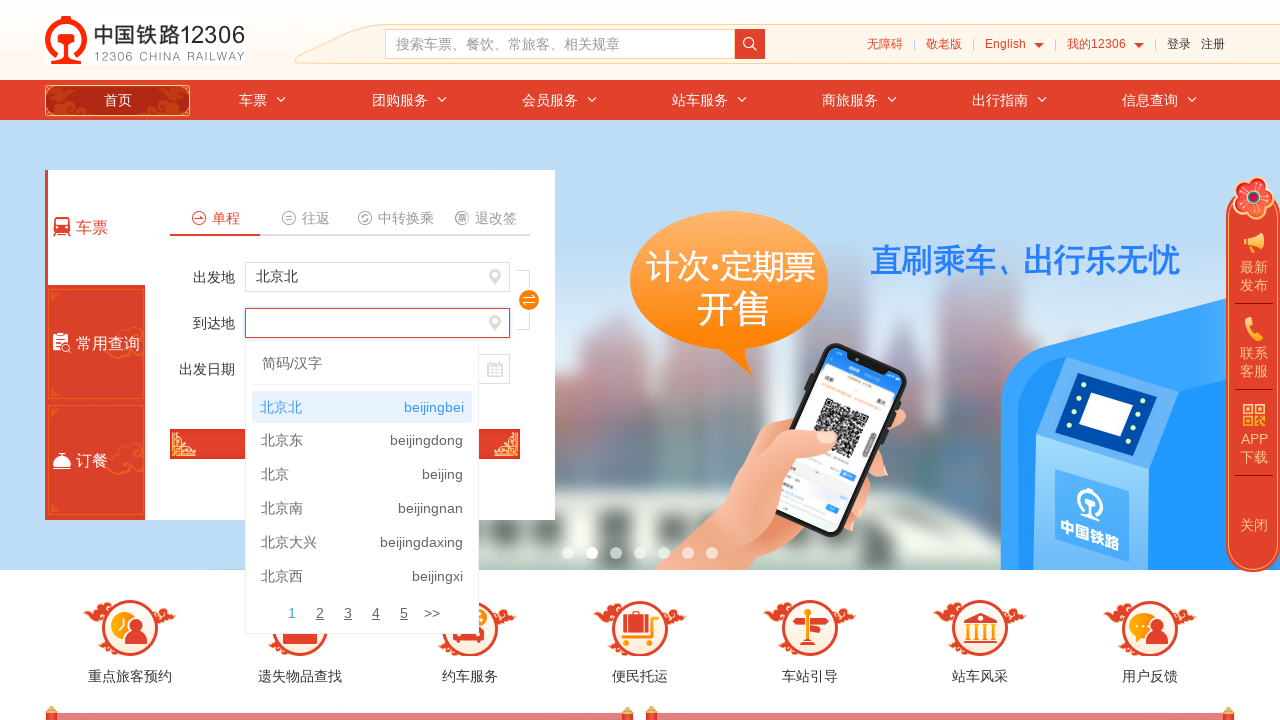

Cleared destination station input field on #toStationText
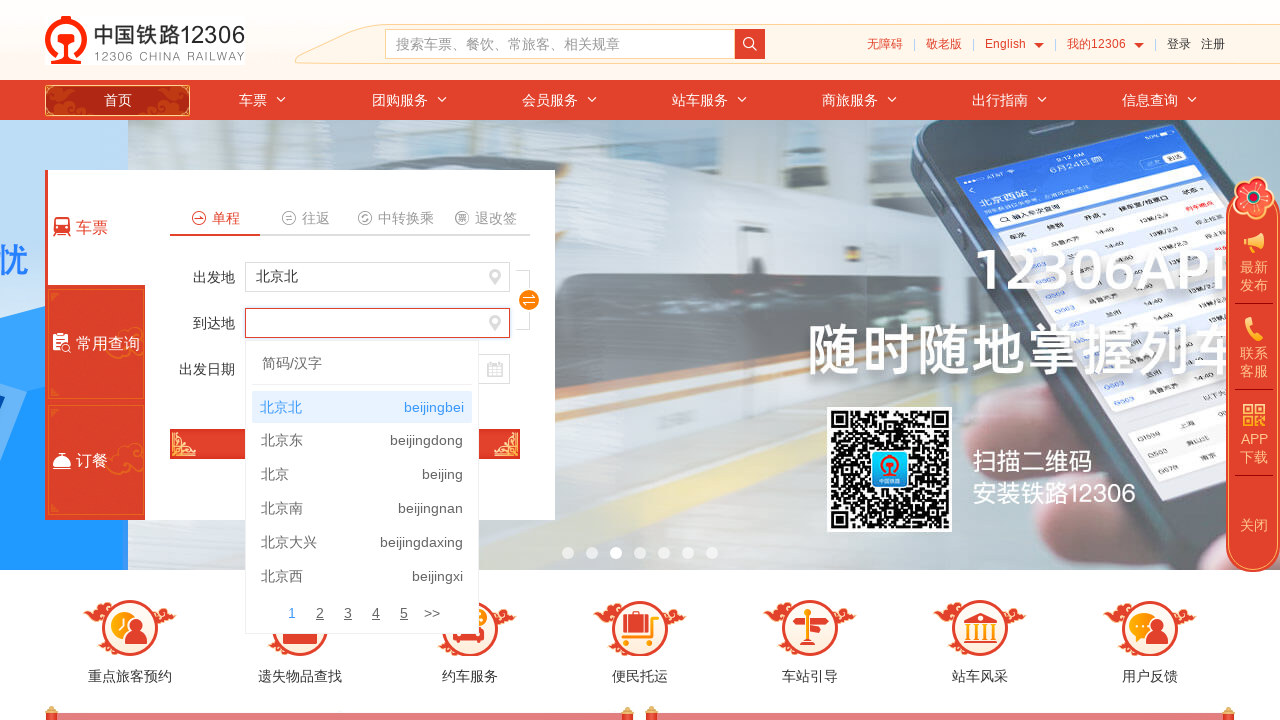

Filled destination station with Chengdu (成都) on #toStationText
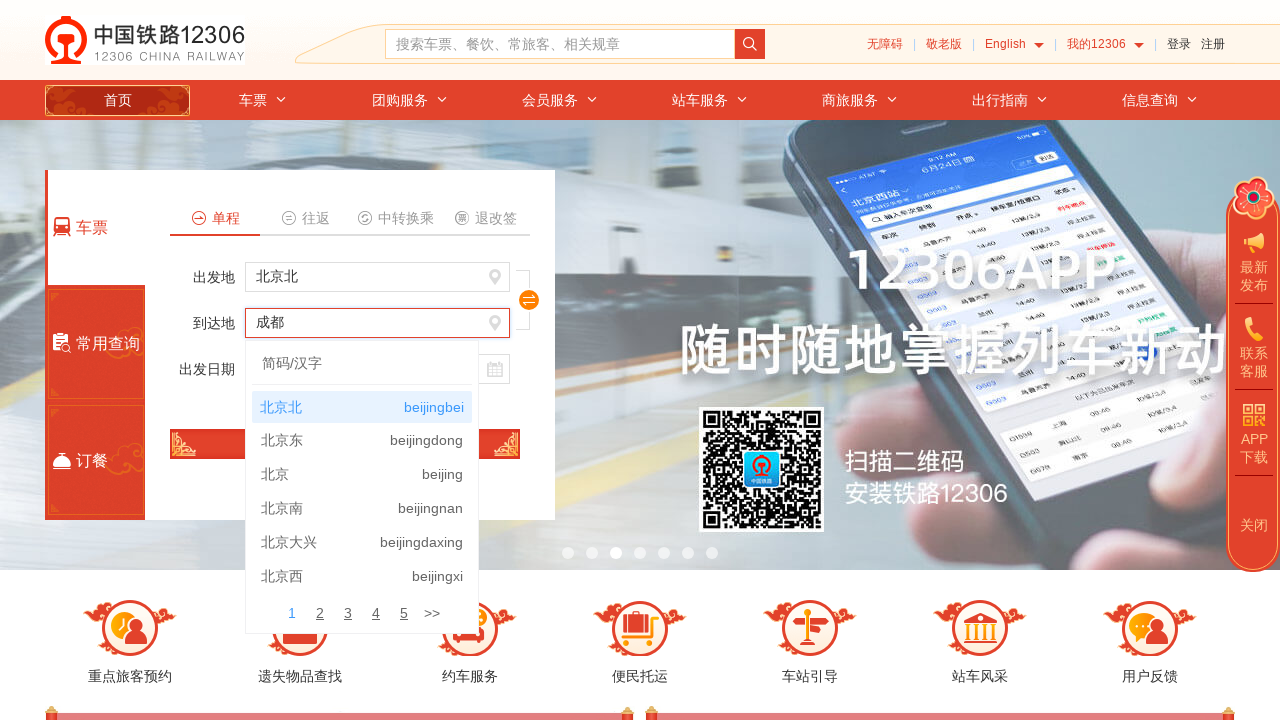

Pressed Enter to confirm destination station on #toStationText
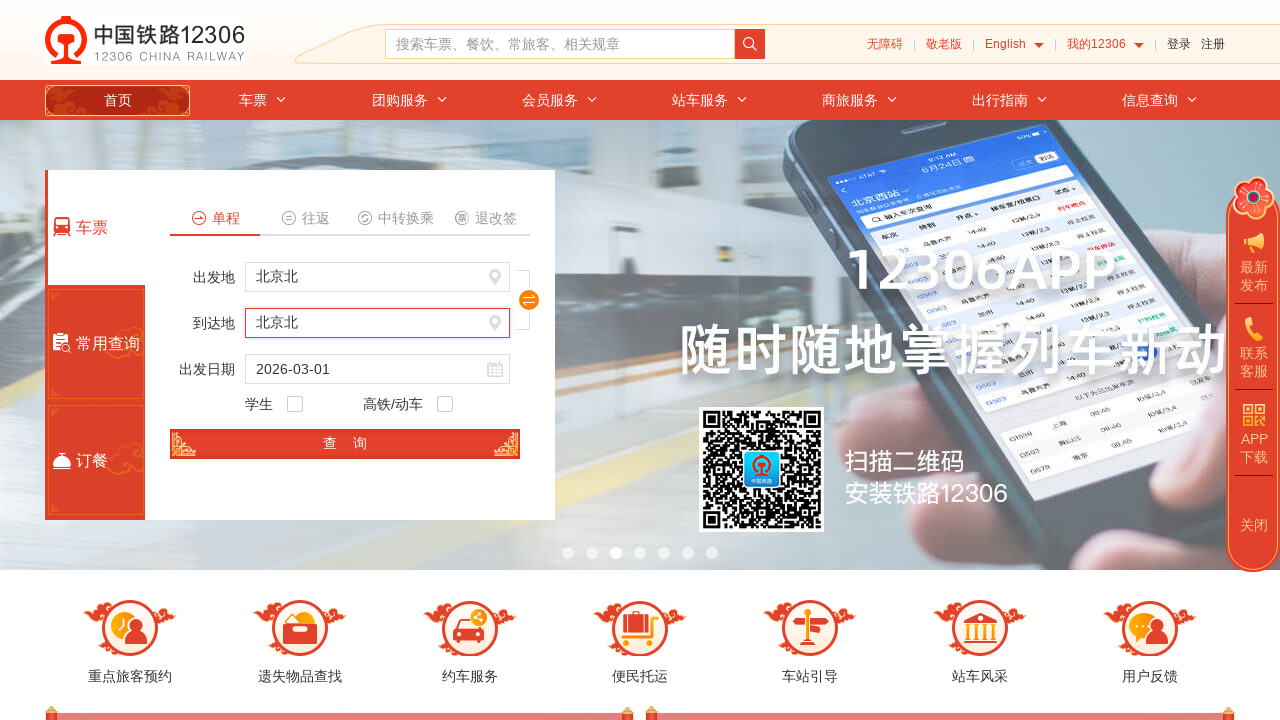

Clicked search button to find train tickets at (345, 444) on #search_one
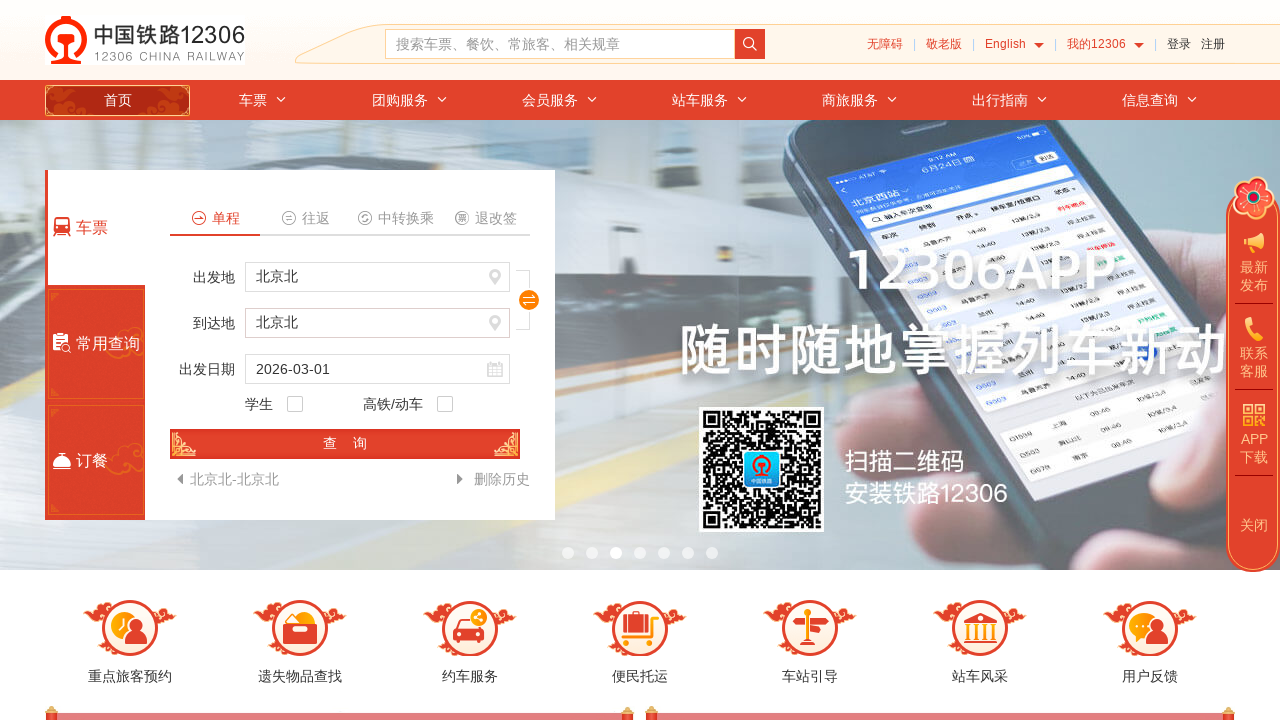

Waited for search results to load
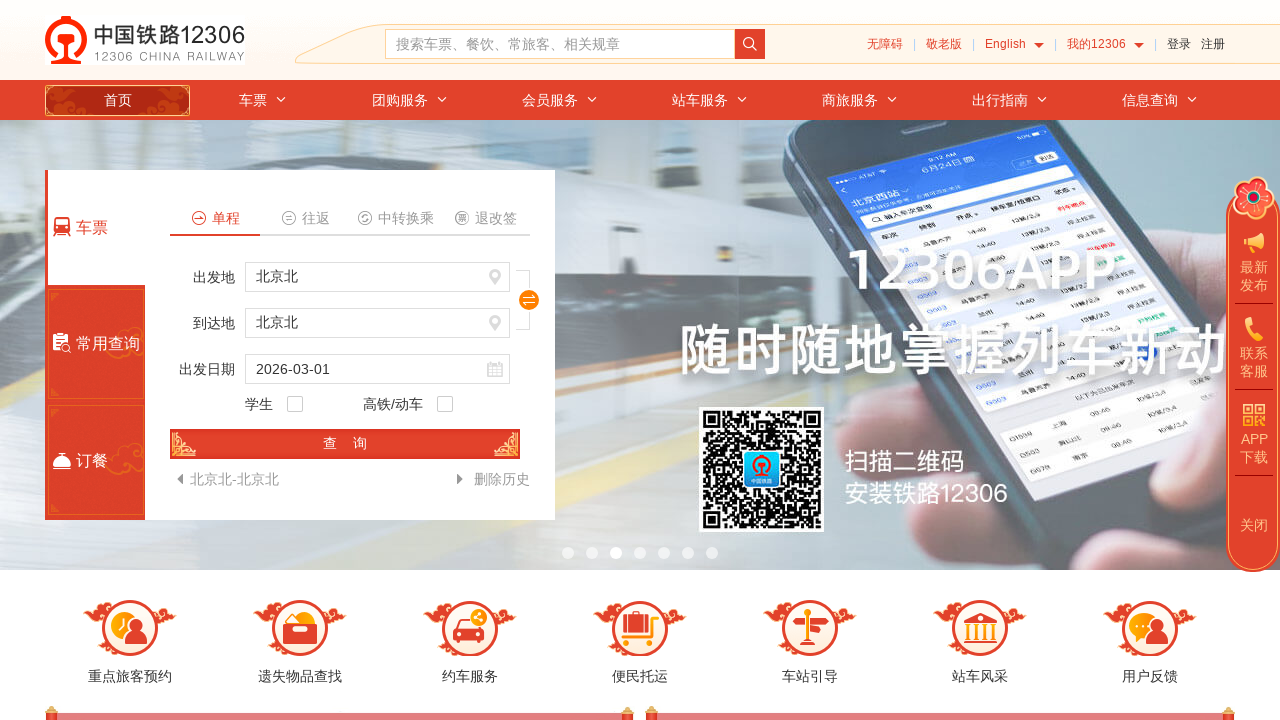

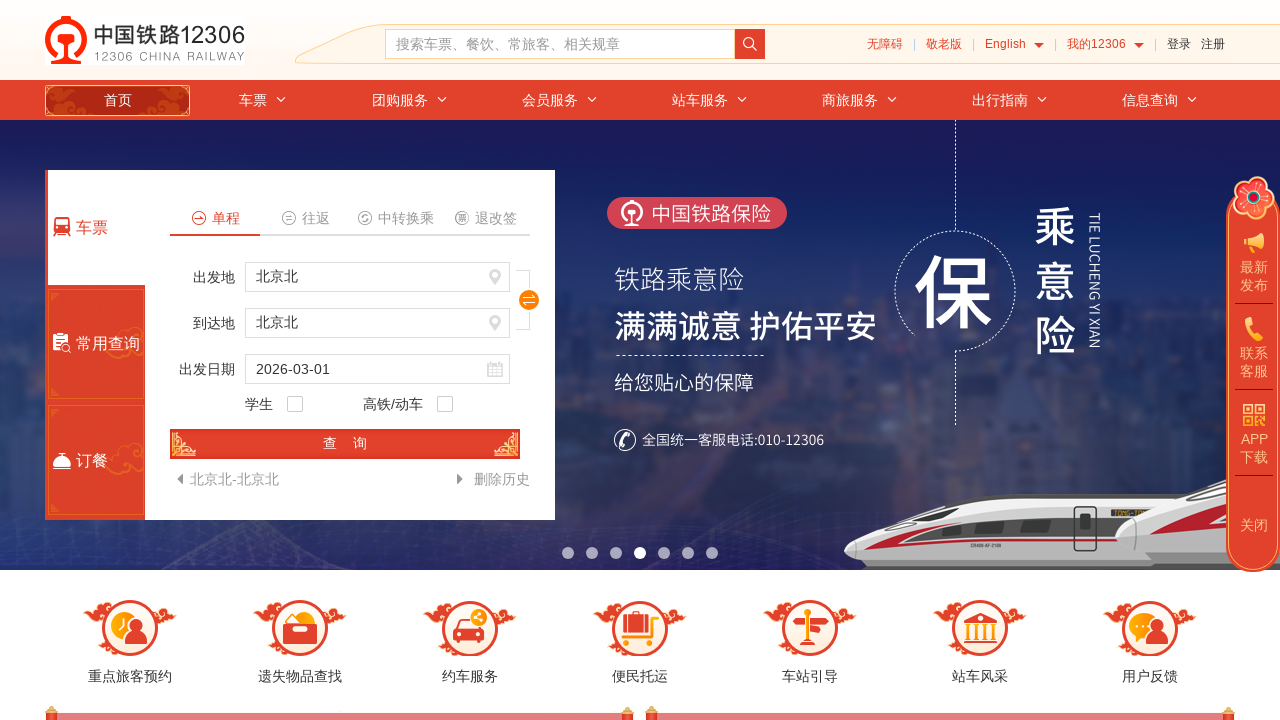